Tests pagination handling in a web table by iterating through pages to find a specific country (Ukraine) and selecting its checkbox. The script demonstrates handling paginated data by clicking "Next" until the target row is found or pagination ends.

Starting URL: https://selectorshub.com/xpath-practice-page/

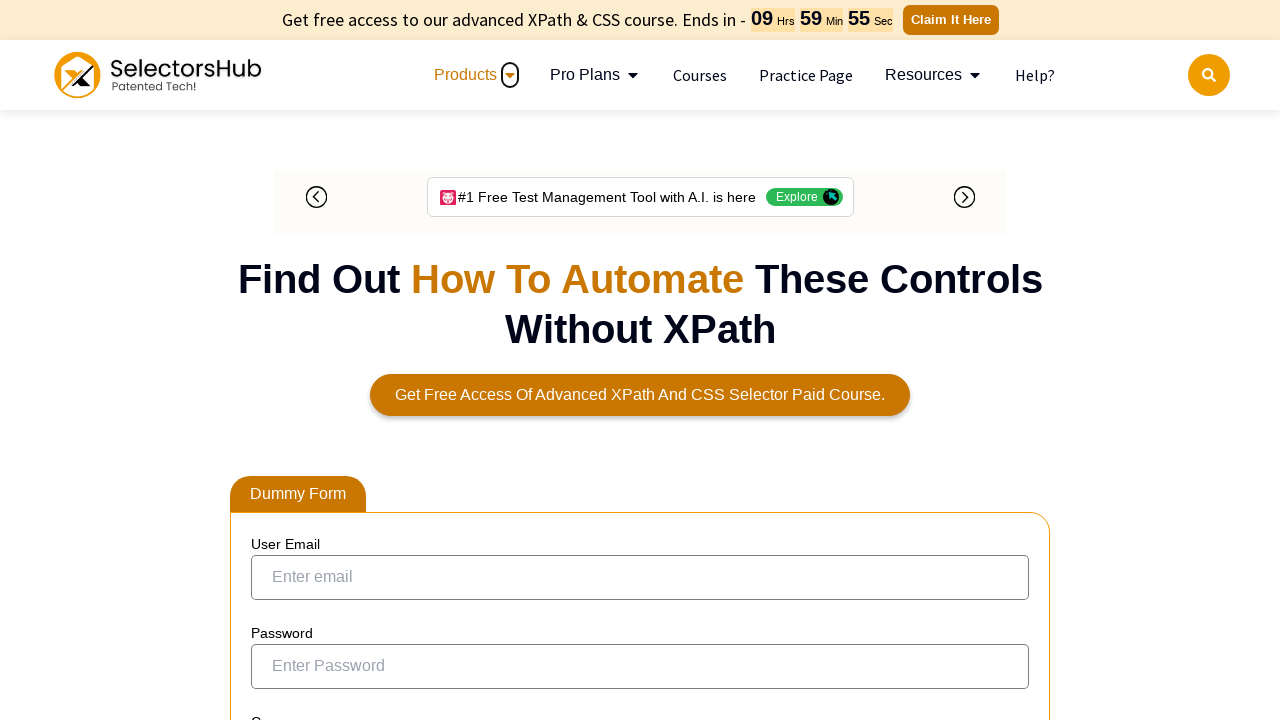

Waited for page to load (networkidle)
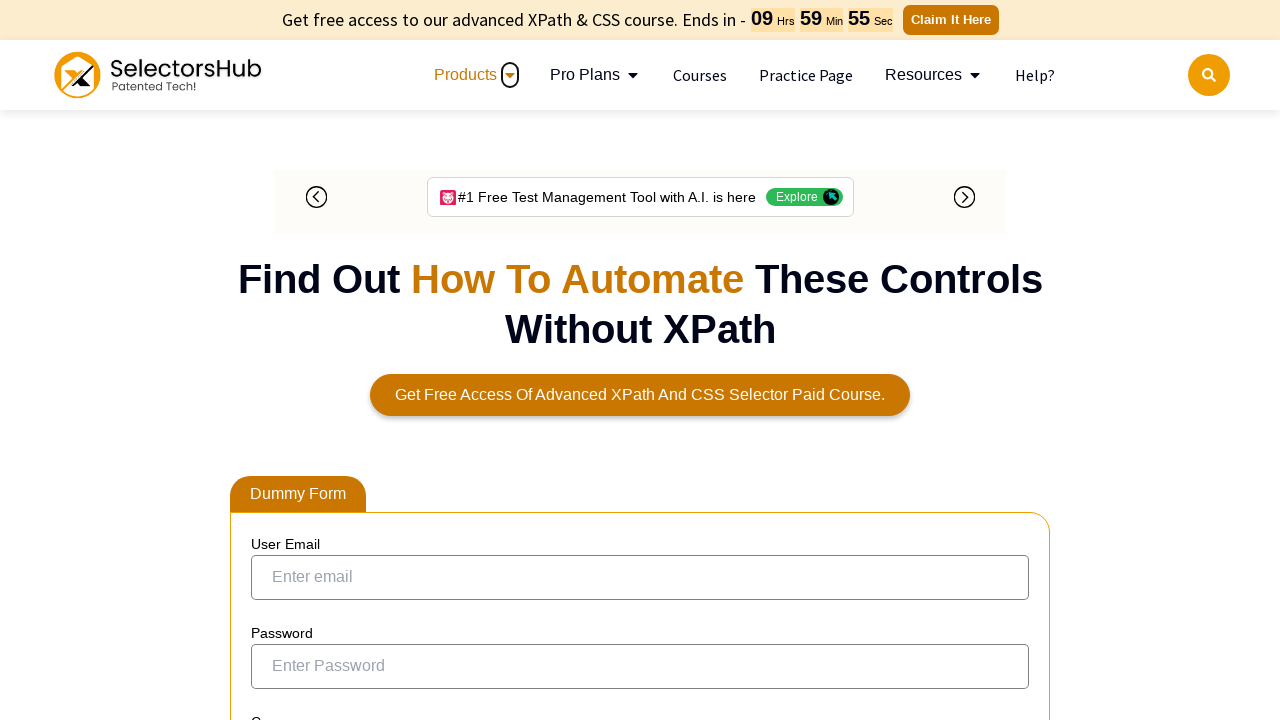

Located cells containing 'Ukraine' on current page
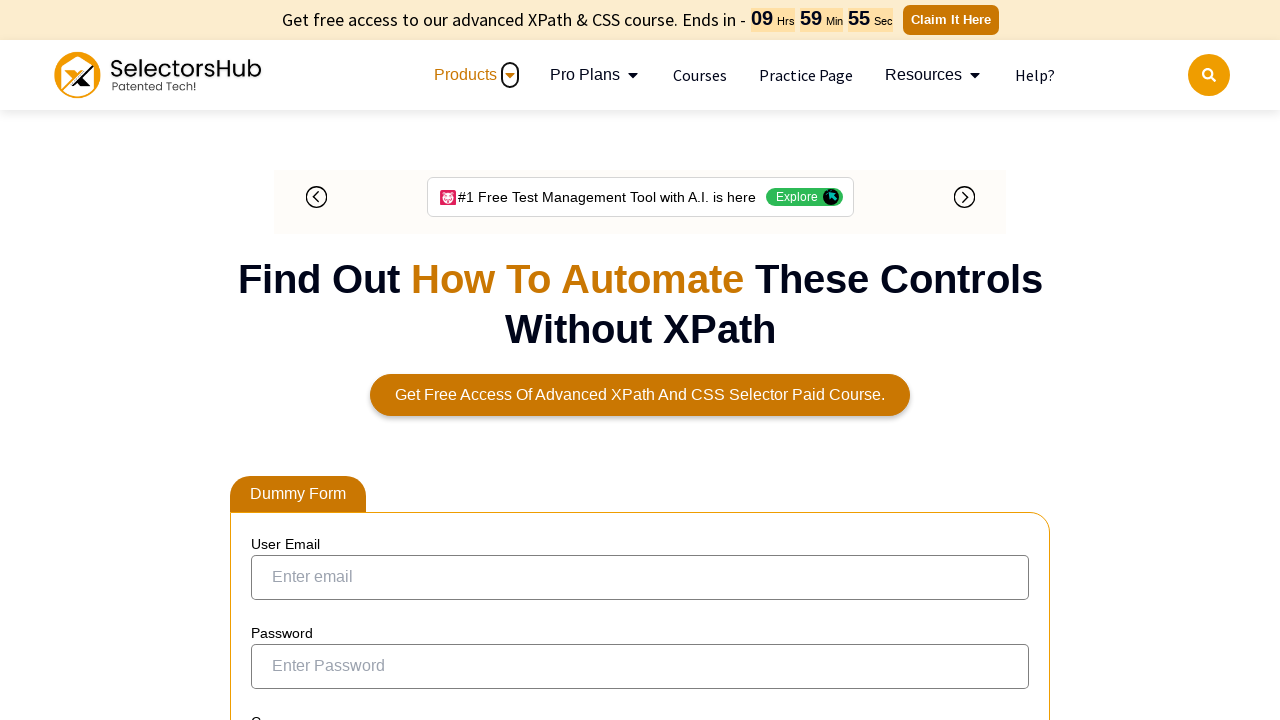

Located 'Next' button for pagination
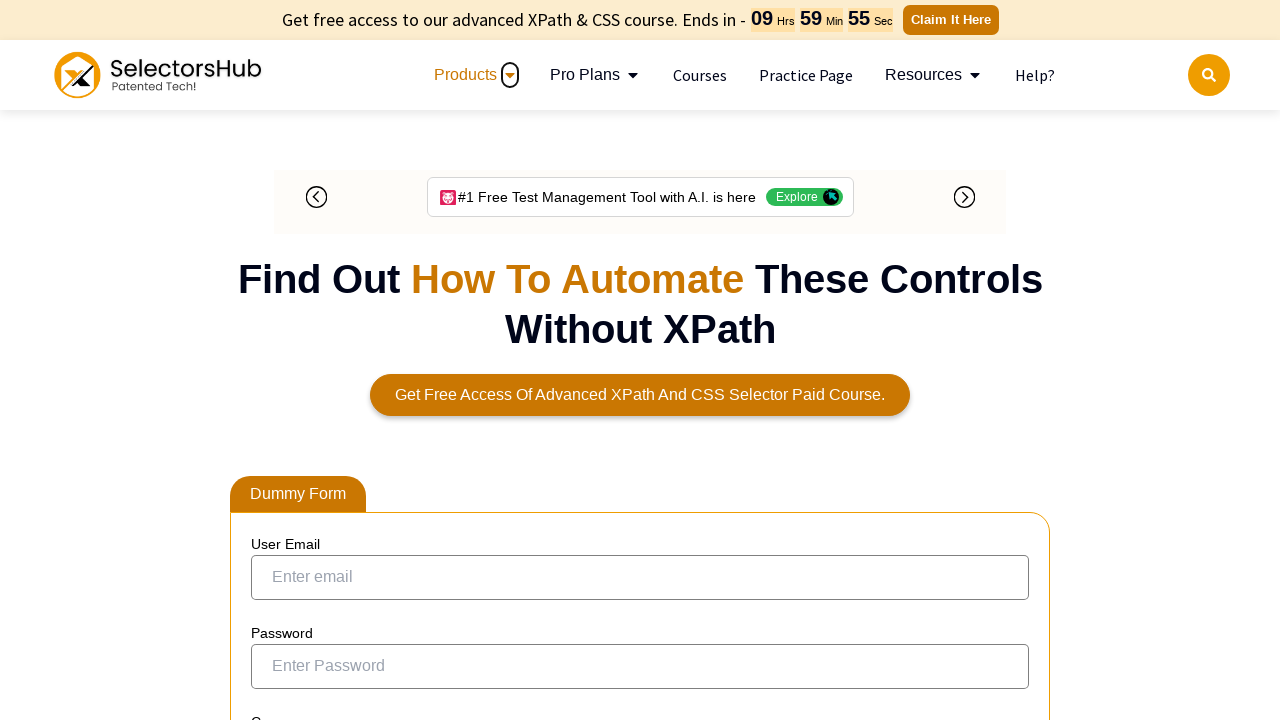

No 'Next' button found - pagination ended
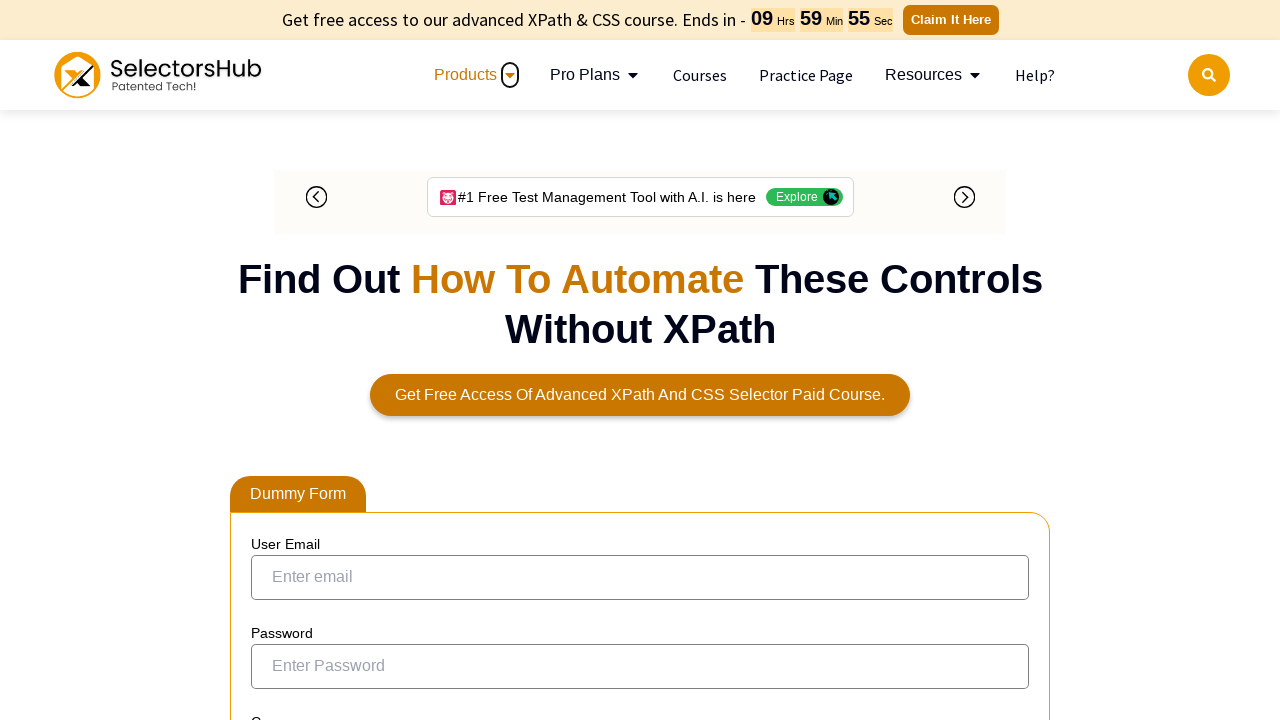

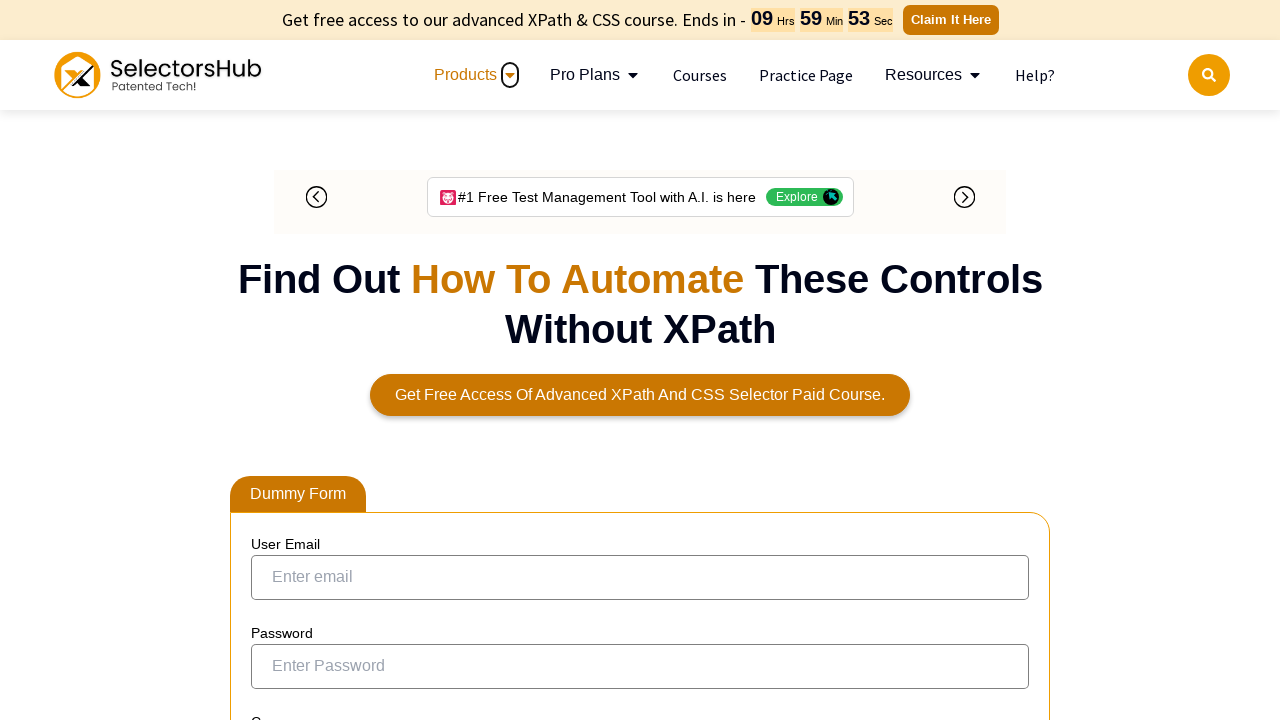